Navigates to the new comments page and verifies comments are present

Starting URL: http://www.99-bottles-of-beer.net/

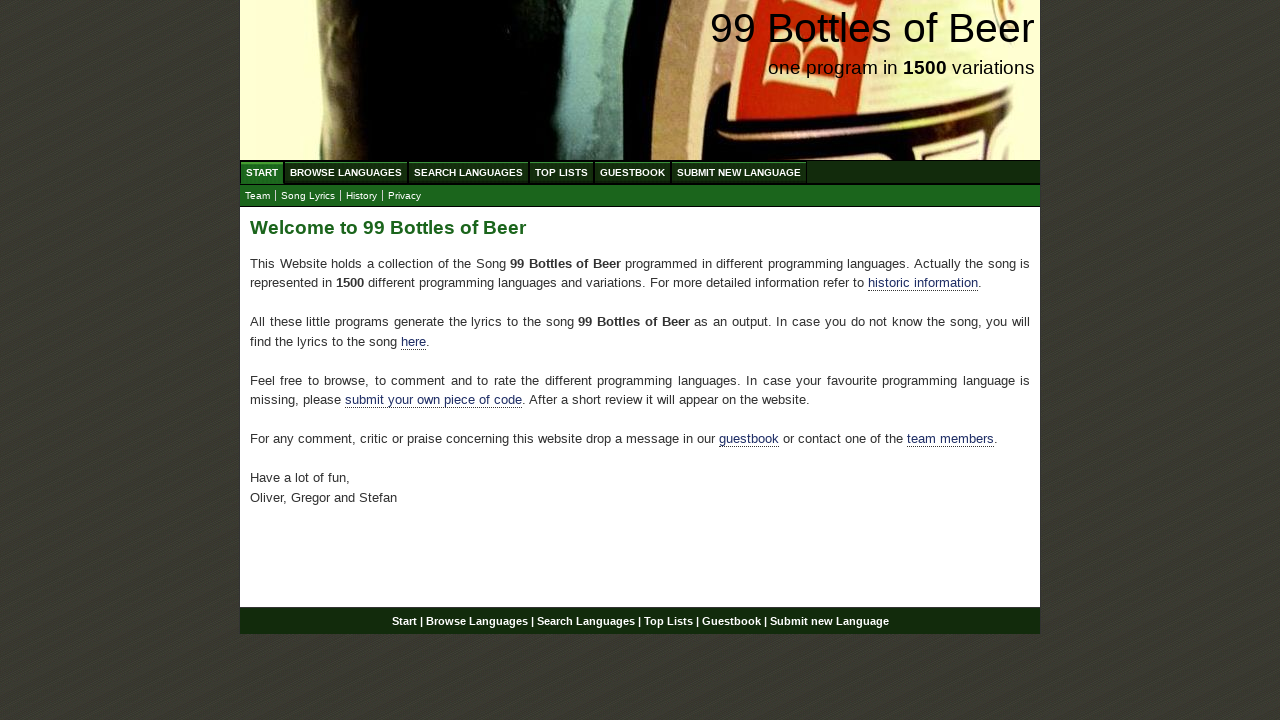

Clicked Top Lists menu item at (562, 172) on xpath=//a[@href='/toplist.html']
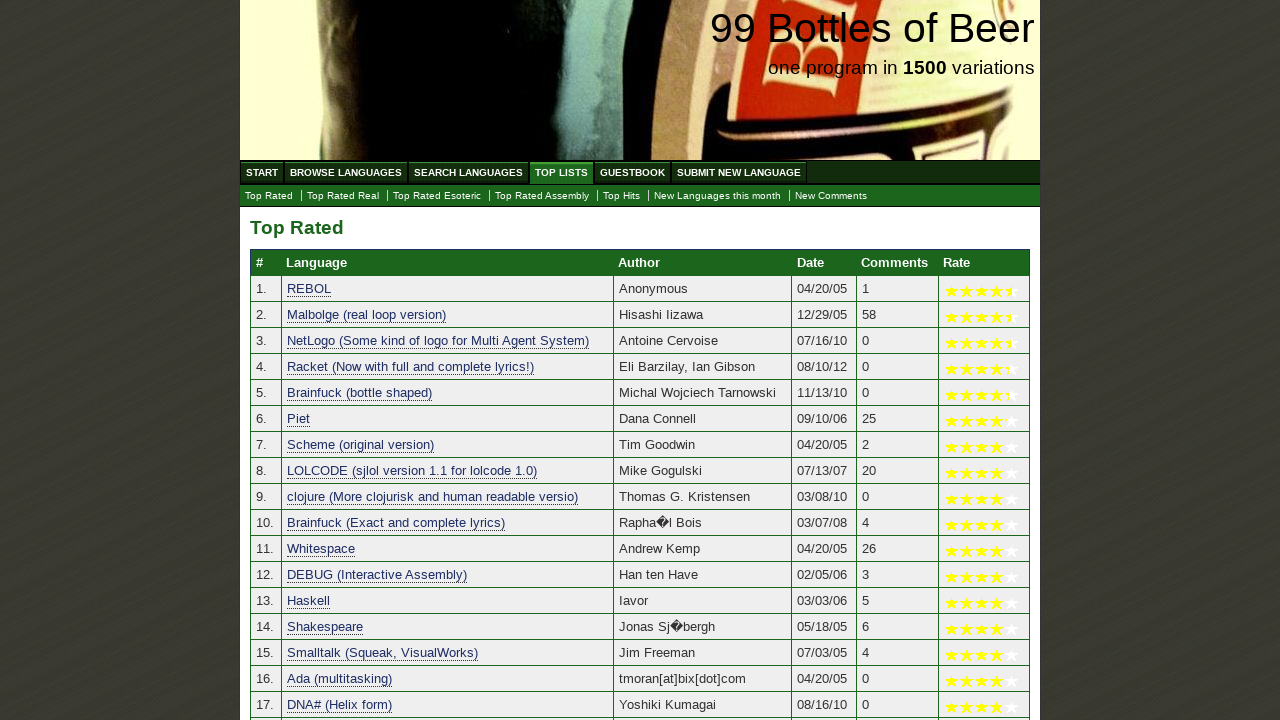

Clicked New Comments submenu item at (831, 196) on xpath=//a[@href='./newcomments.html']
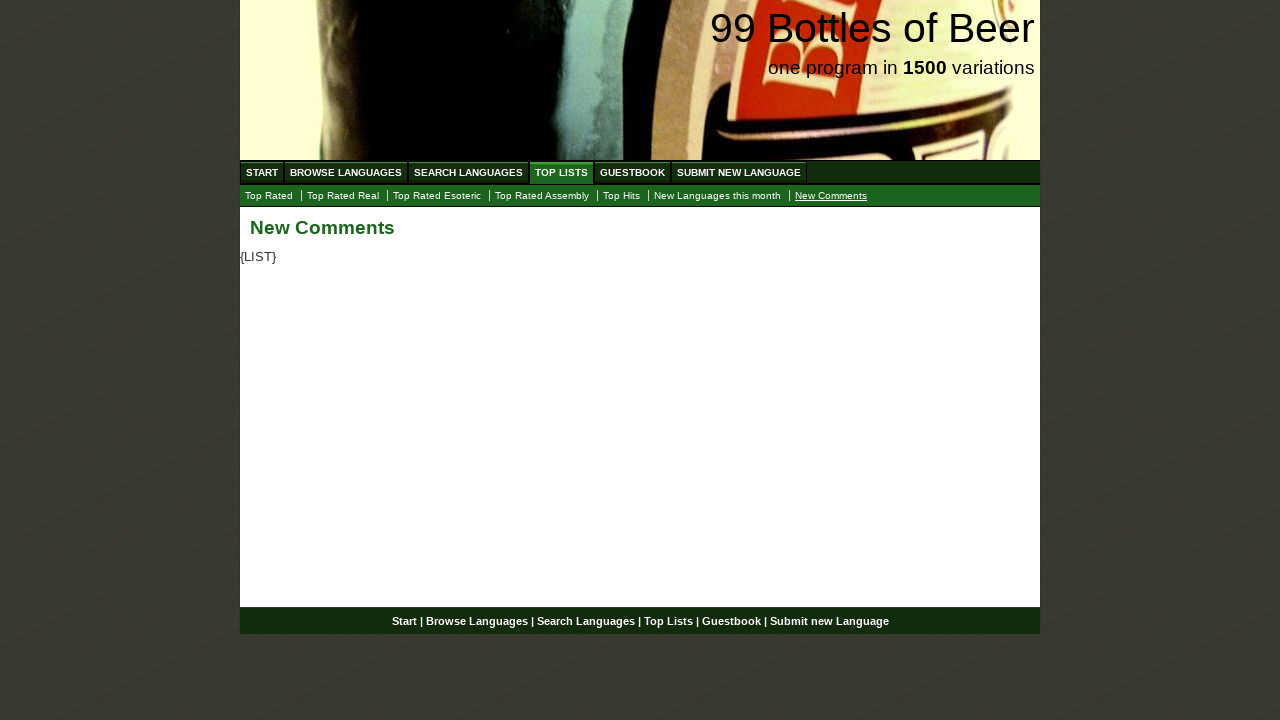

Verified comments are present on the new comments page
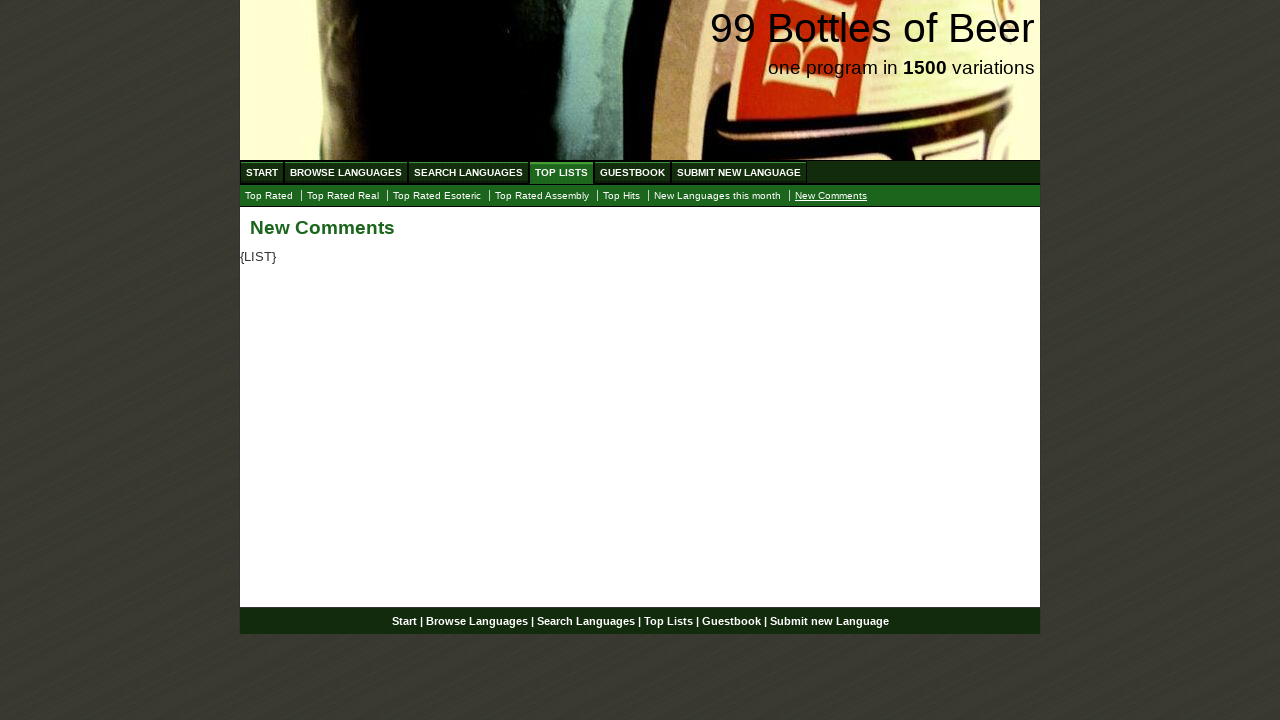

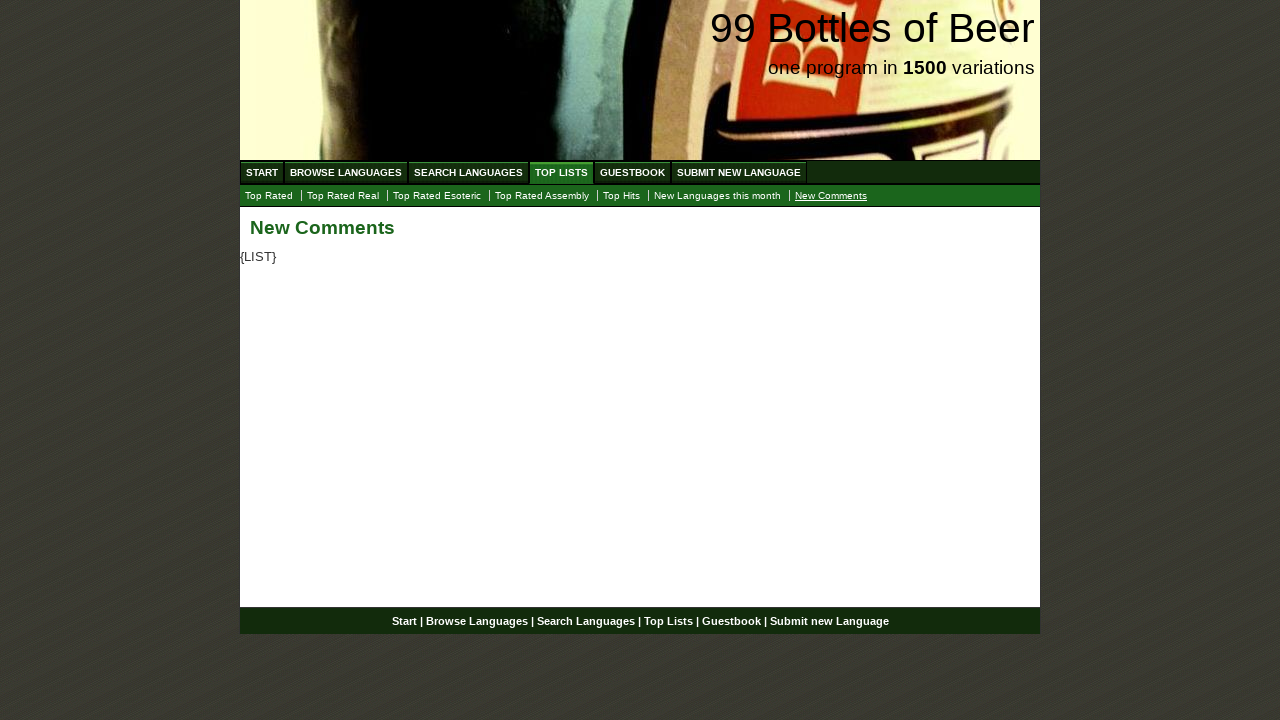